Tests JavaScript information alert by clicking a button to trigger the alert, accepting it, and verifying the success message is displayed.

Starting URL: http://the-internet.herokuapp.com/javascript_alerts

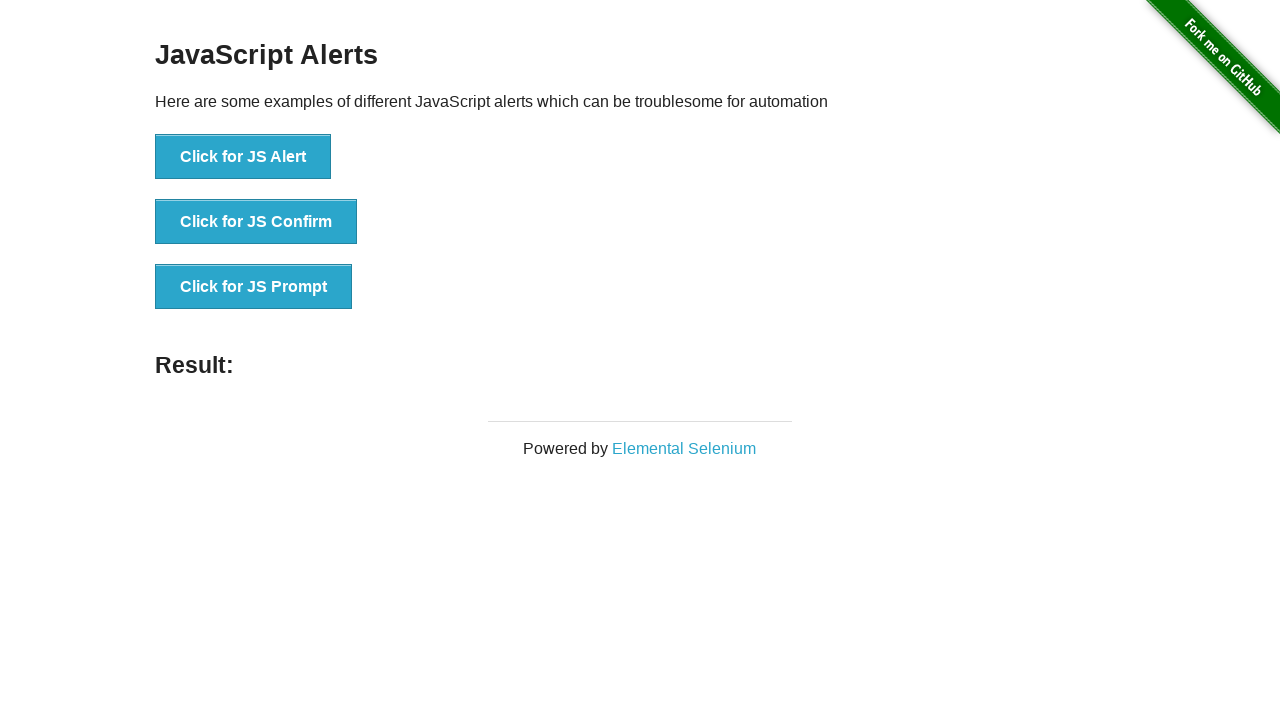

Clicked the 'Click for JS Alert' button at (243, 157) on xpath=//button[contains(text(),'Click for JS Alert')]
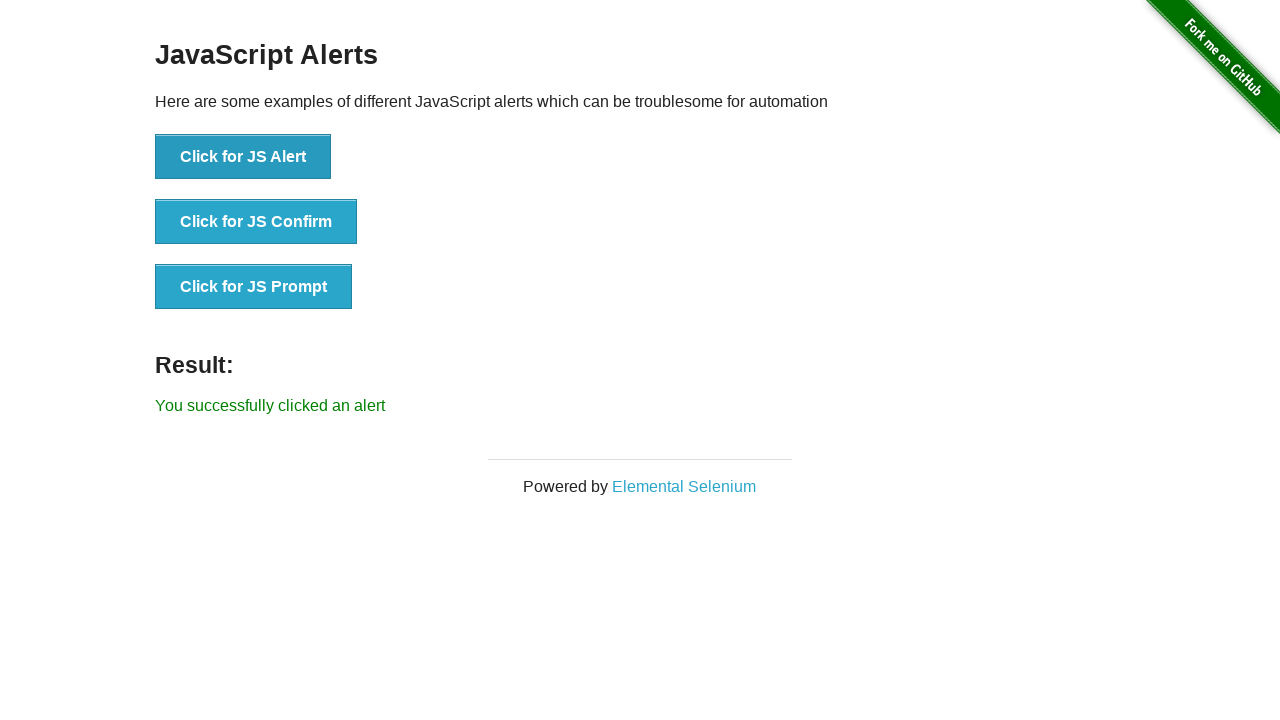

Set up dialog handler to accept alerts
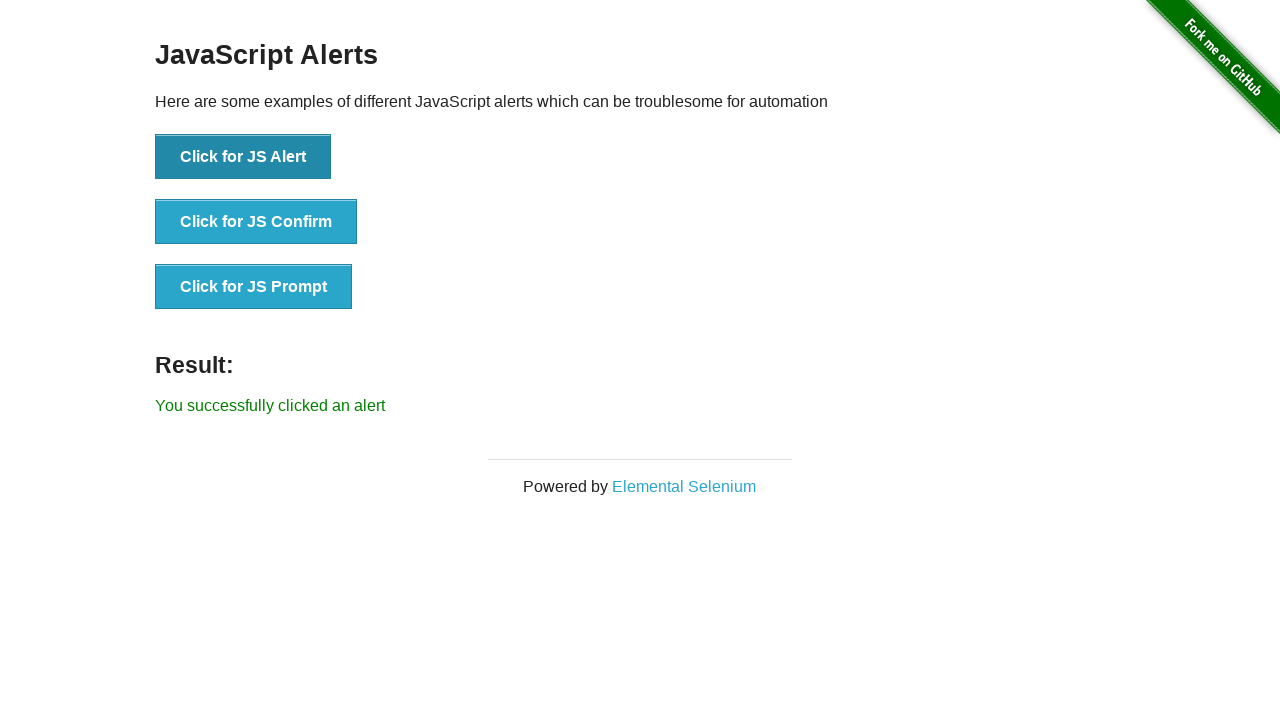

Clicked the 'Click for JS Alert' button to trigger the alert at (243, 157) on xpath=//button[contains(text(),'Click for JS Alert')]
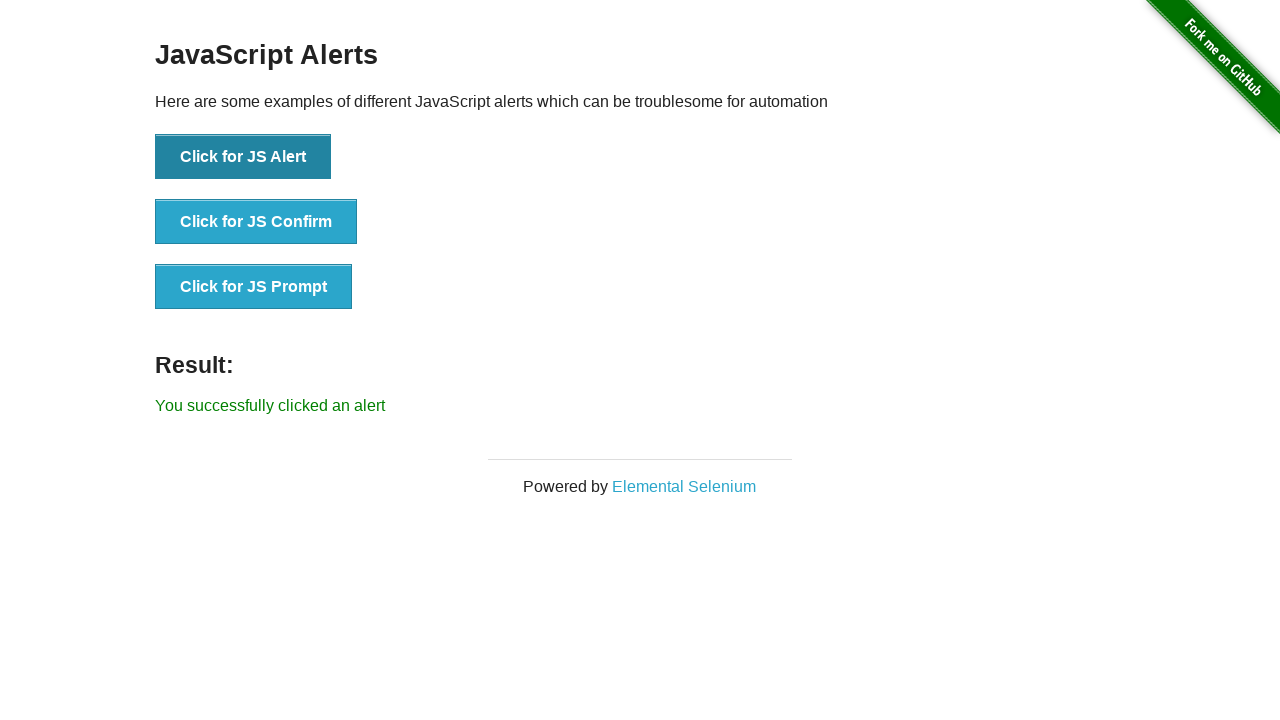

Success message result element appeared
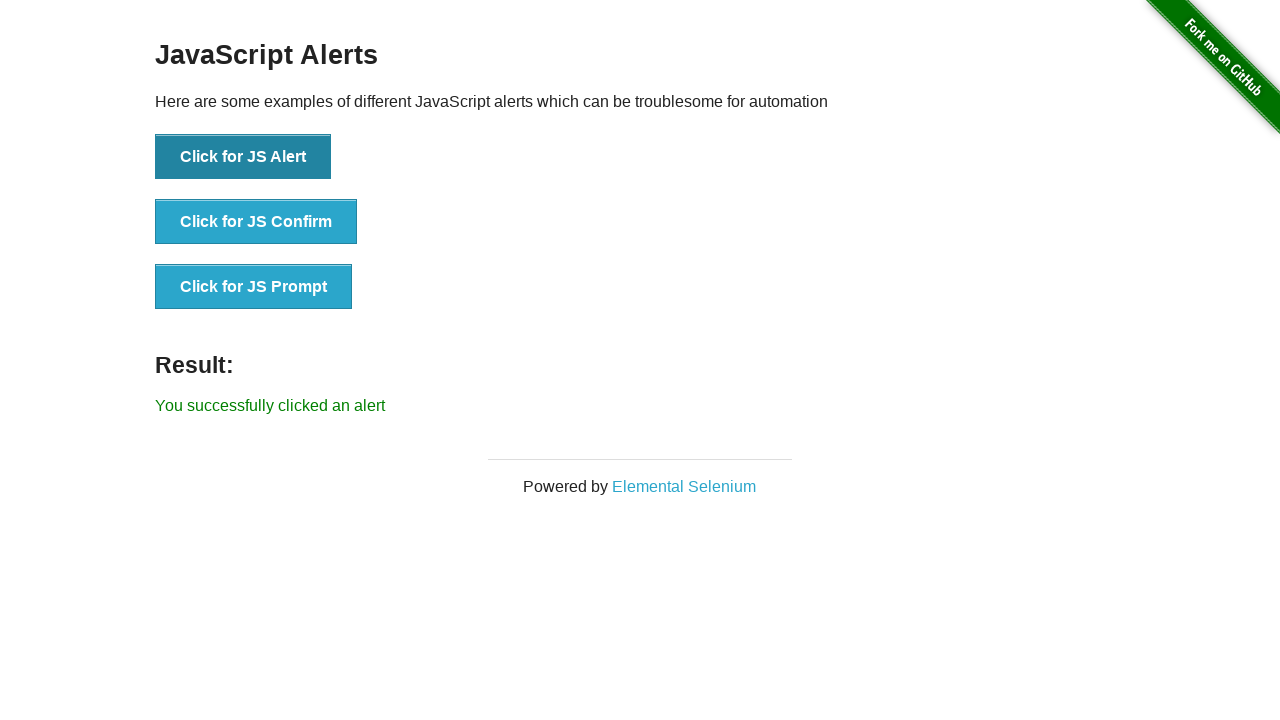

Retrieved result text: 'You successfully clicked an alert'
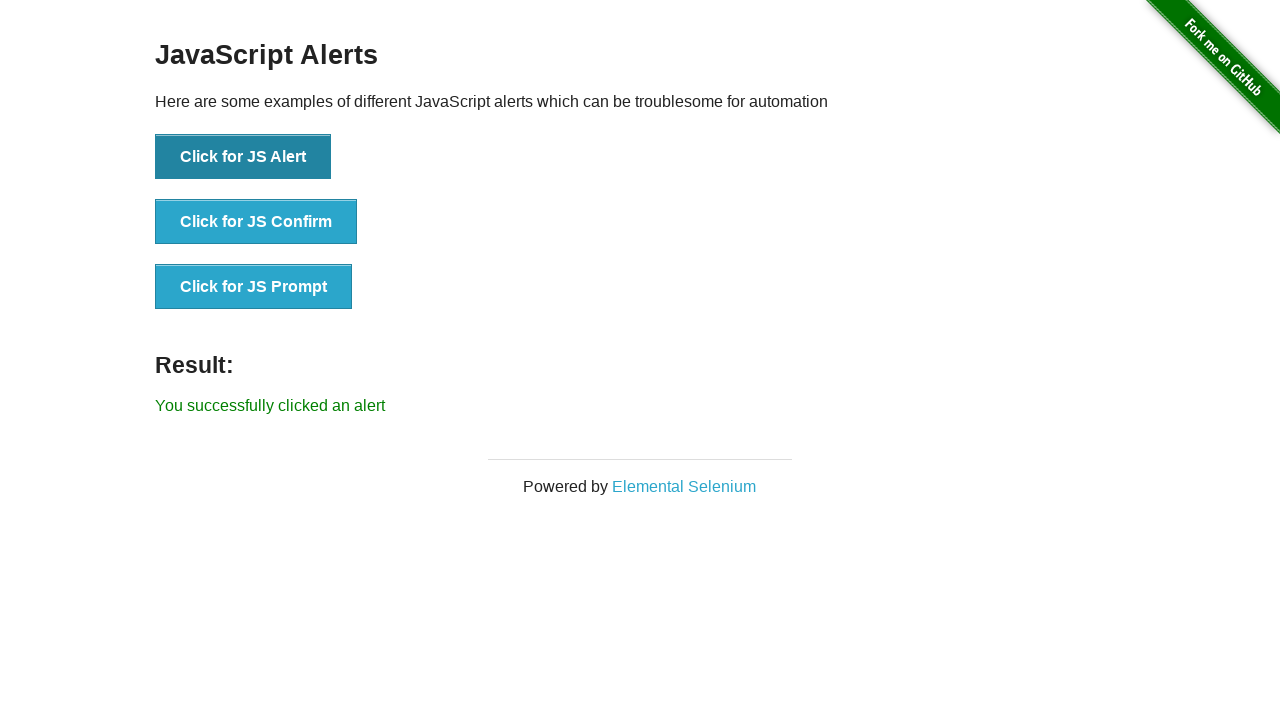

Verified success message displays 'You successfully clicked an alert'
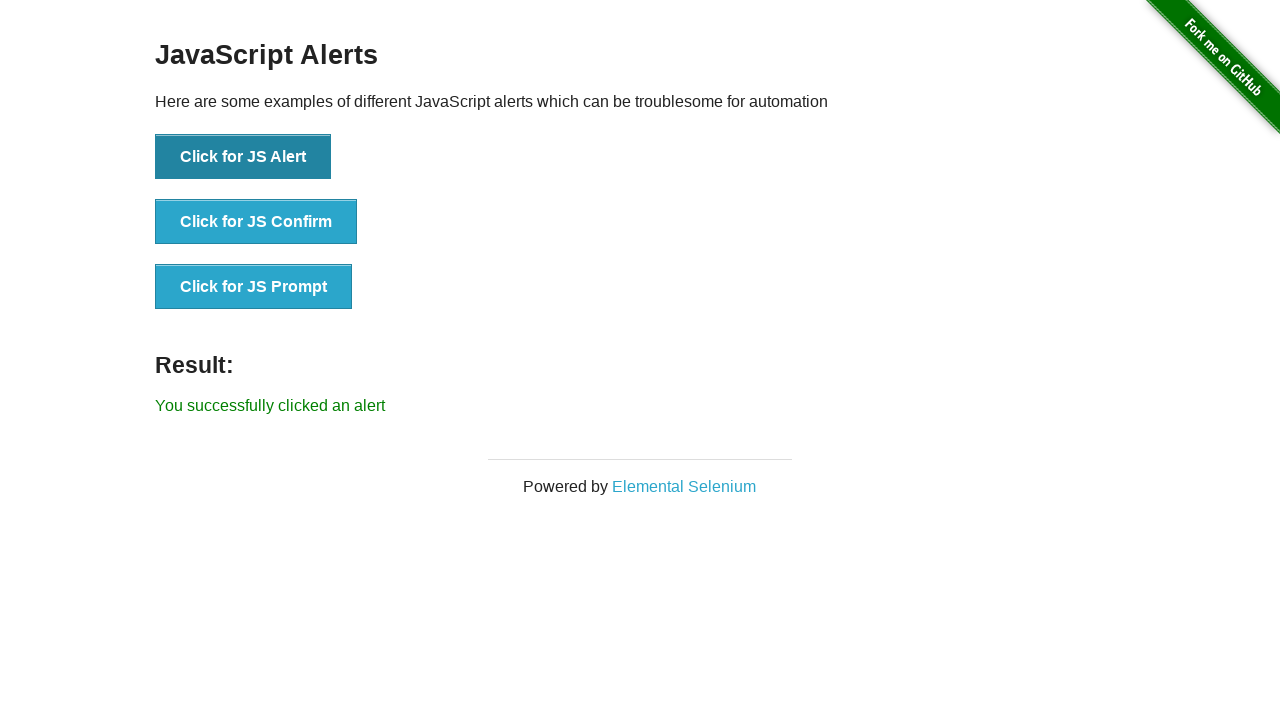

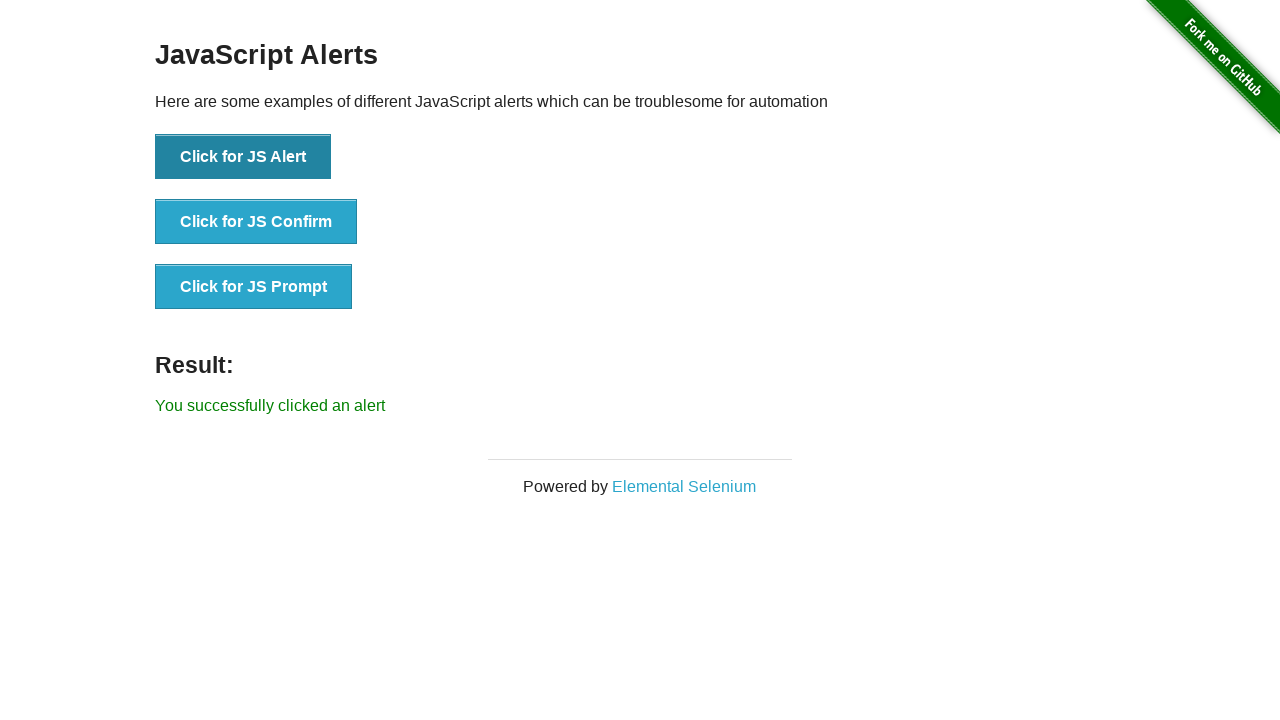